Verifies that the "Log In" button on the NextBaseCRM login page displays the expected text "Log In" by checking the button's value attribute.

Starting URL: https://login1.nextbasecrm.com/

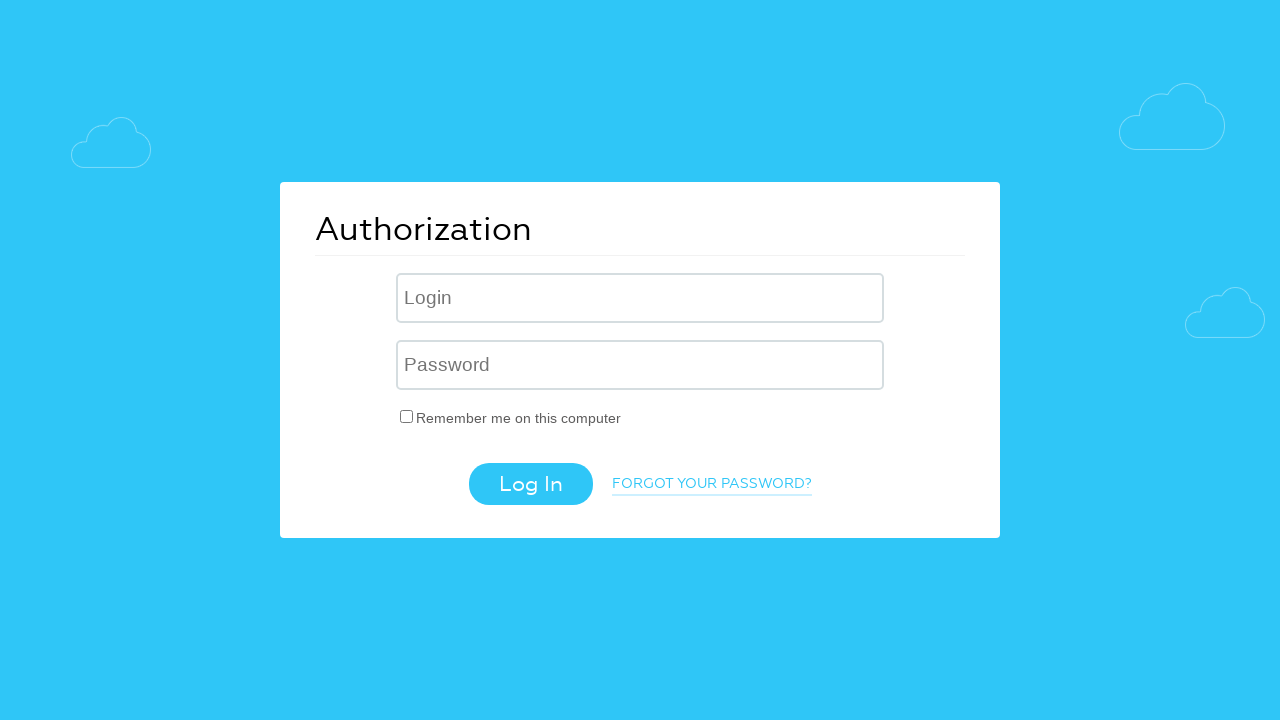

Located the Log In button using CSS selector 'input.login-btn'
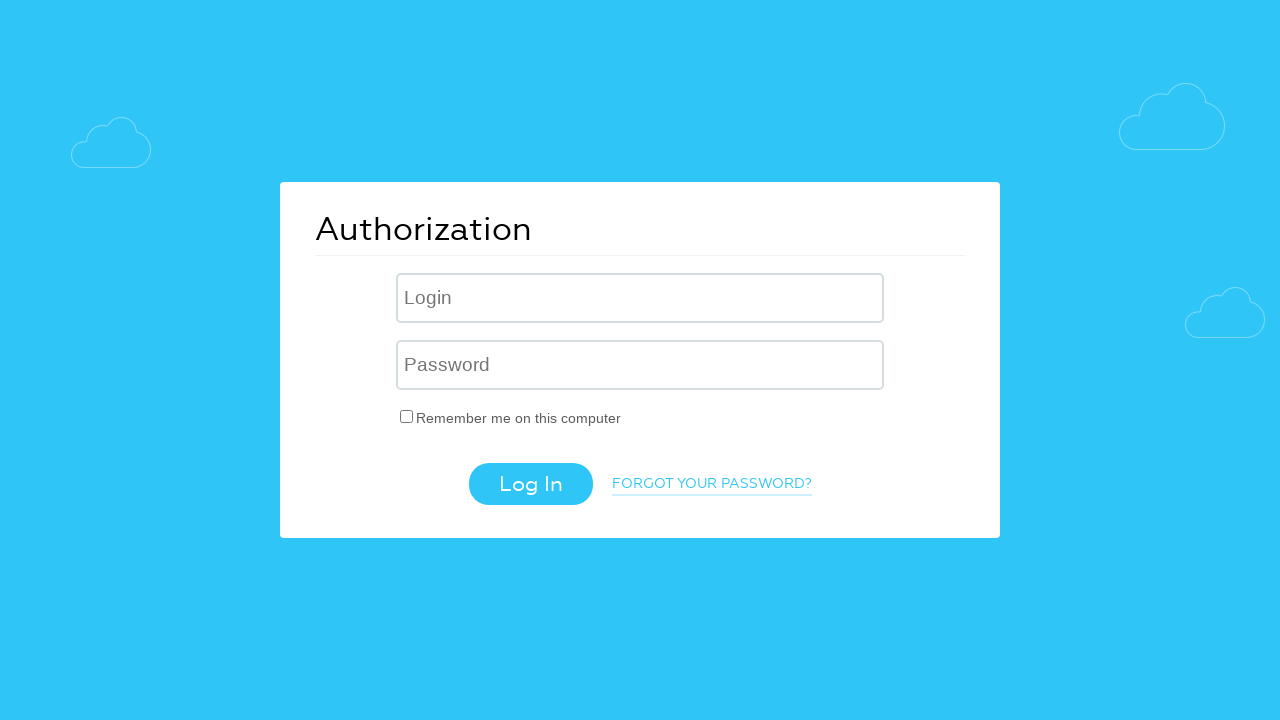

Log In button is now visible
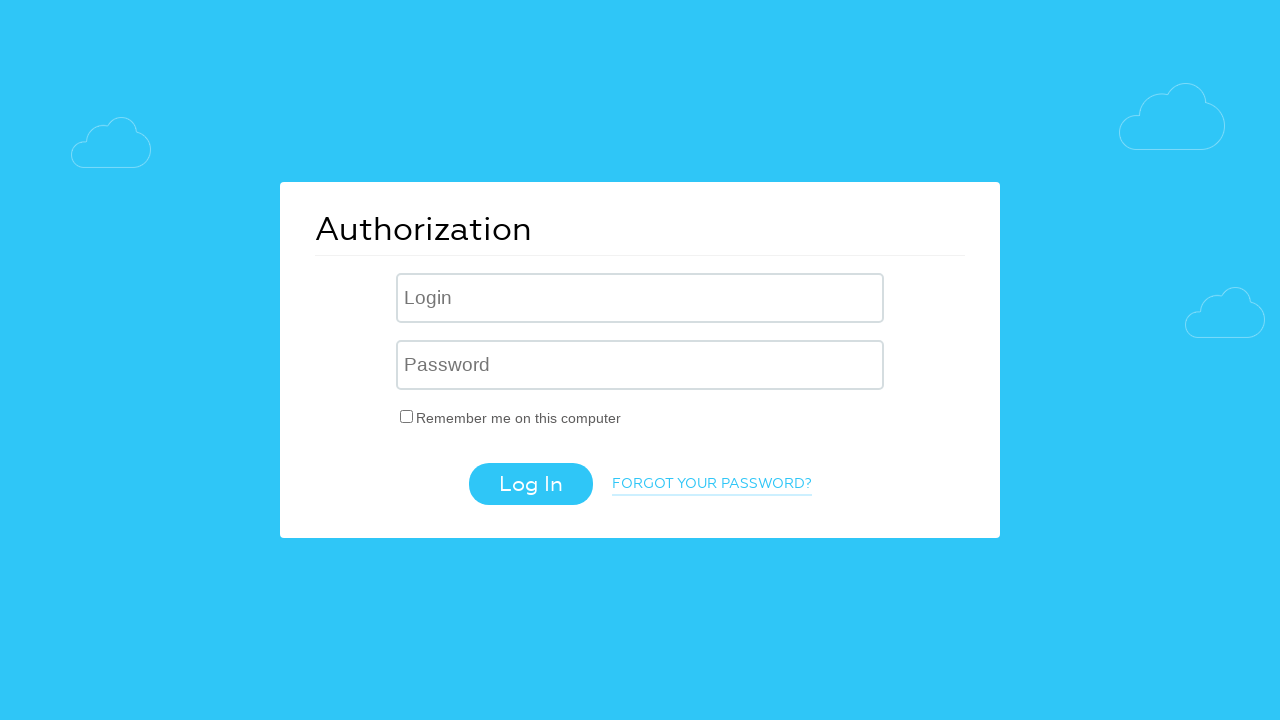

Retrieved the value attribute from the Log In button
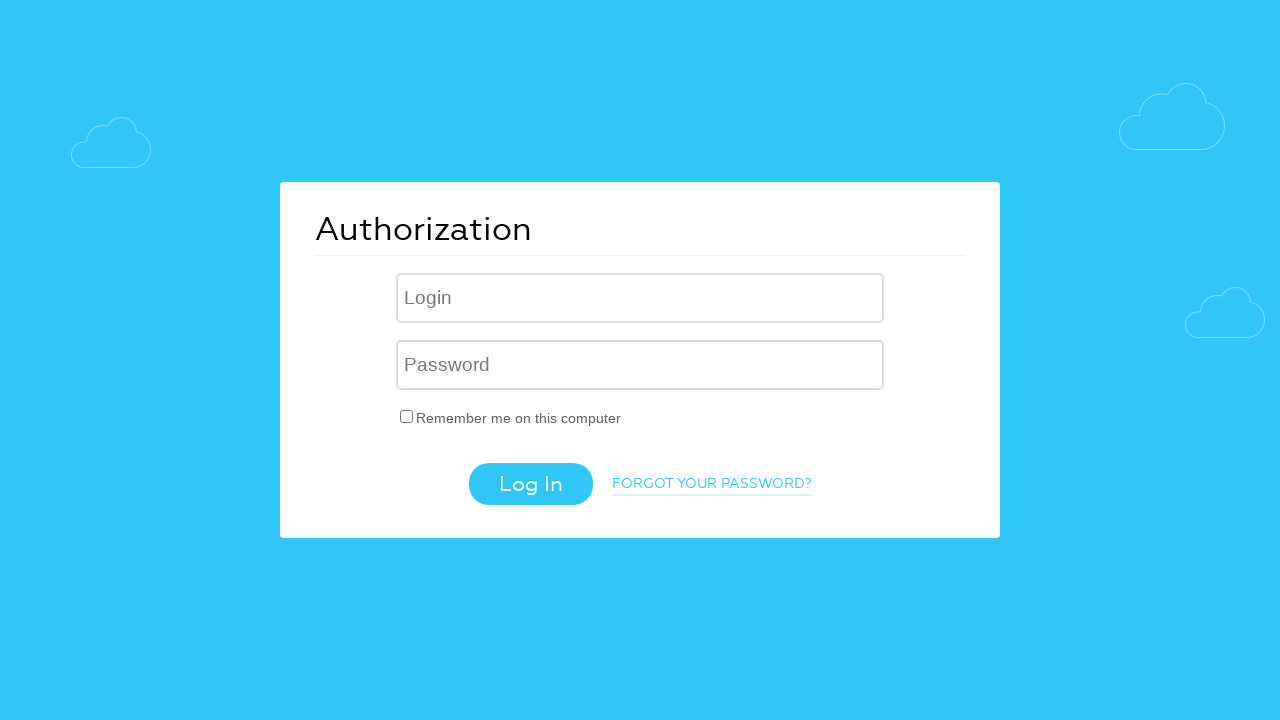

Verified Log In button text matches expected value 'Log In'
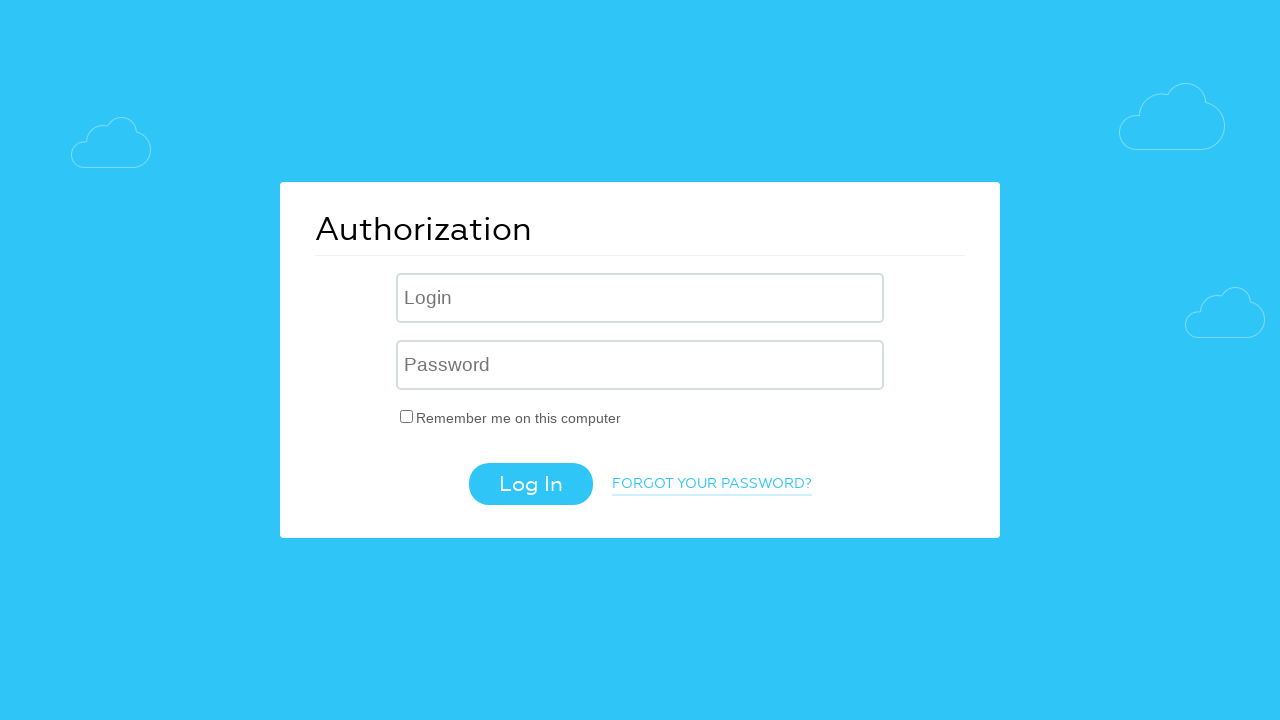

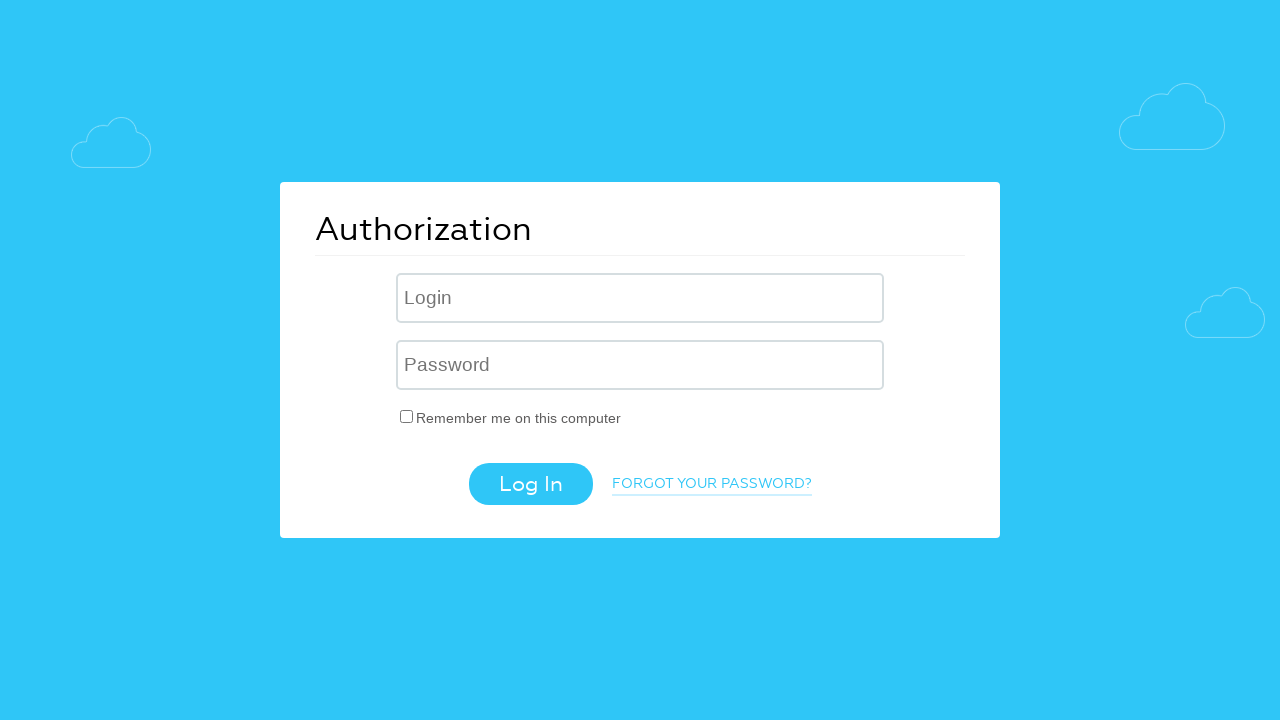